Tests registration form validation by entering a password with less than 6 characters and verifying the password length error messages.

Starting URL: https://alada.vn/tai-khoan/dang-ky.html

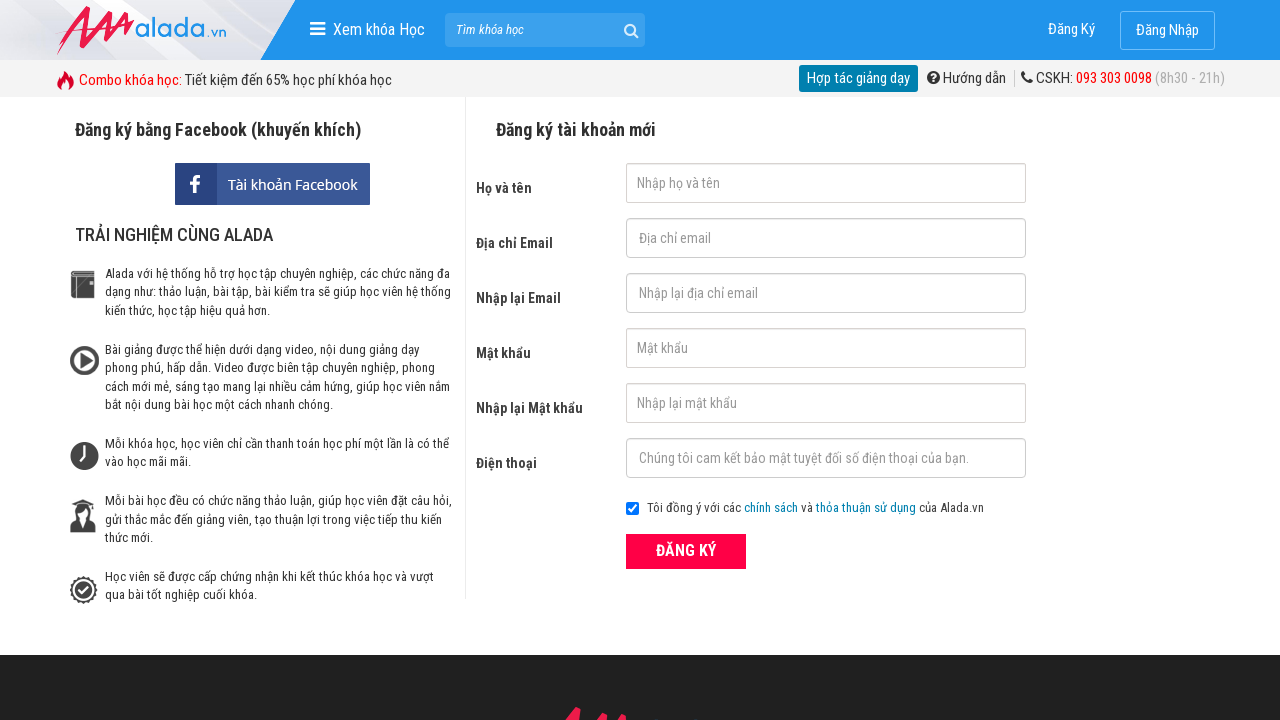

Filled first name field with 'Phạm Trâm' on #txtFirstname
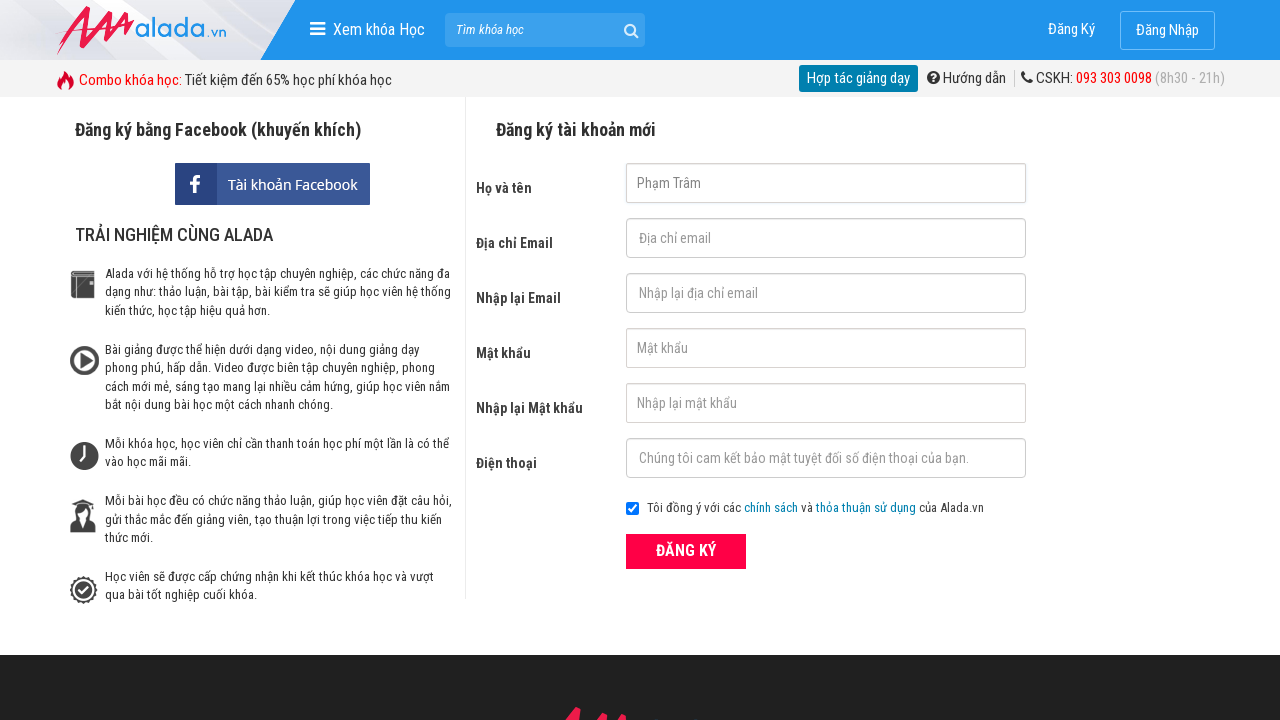

Filled email field with 'test@test.com' on #txtEmail
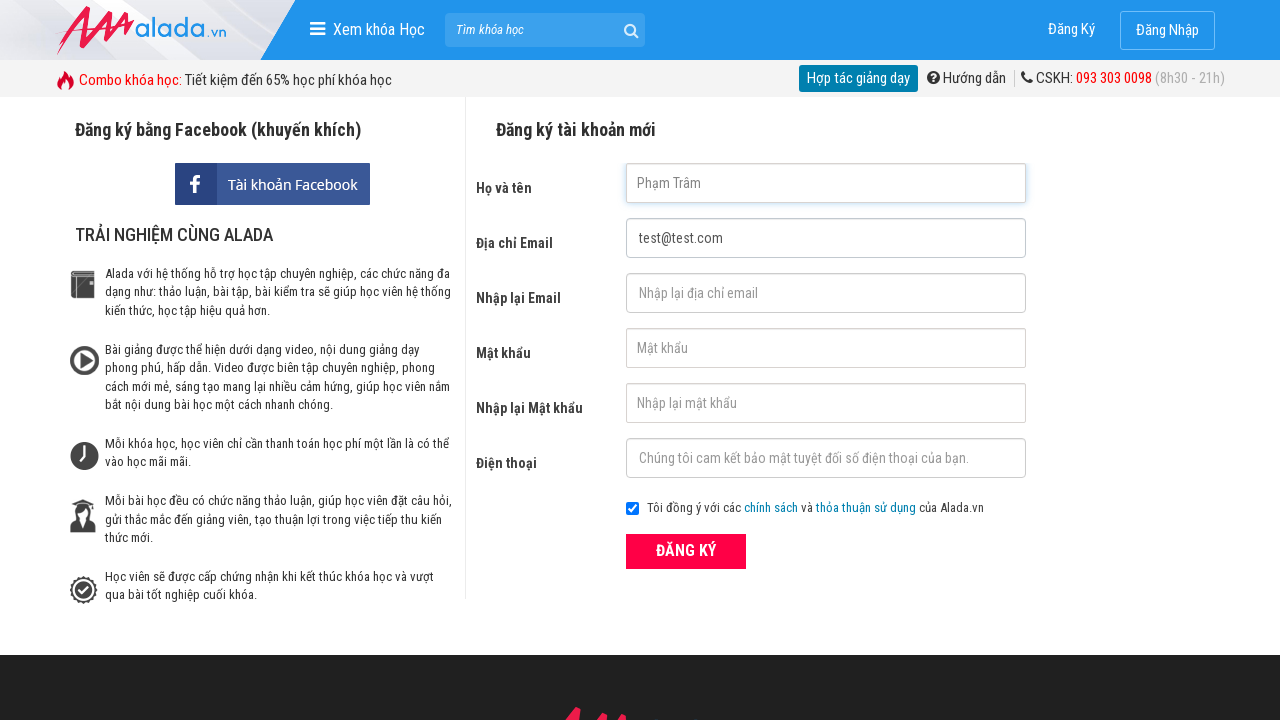

Filled confirm email field with 'test@test.com' on #txtCEmail
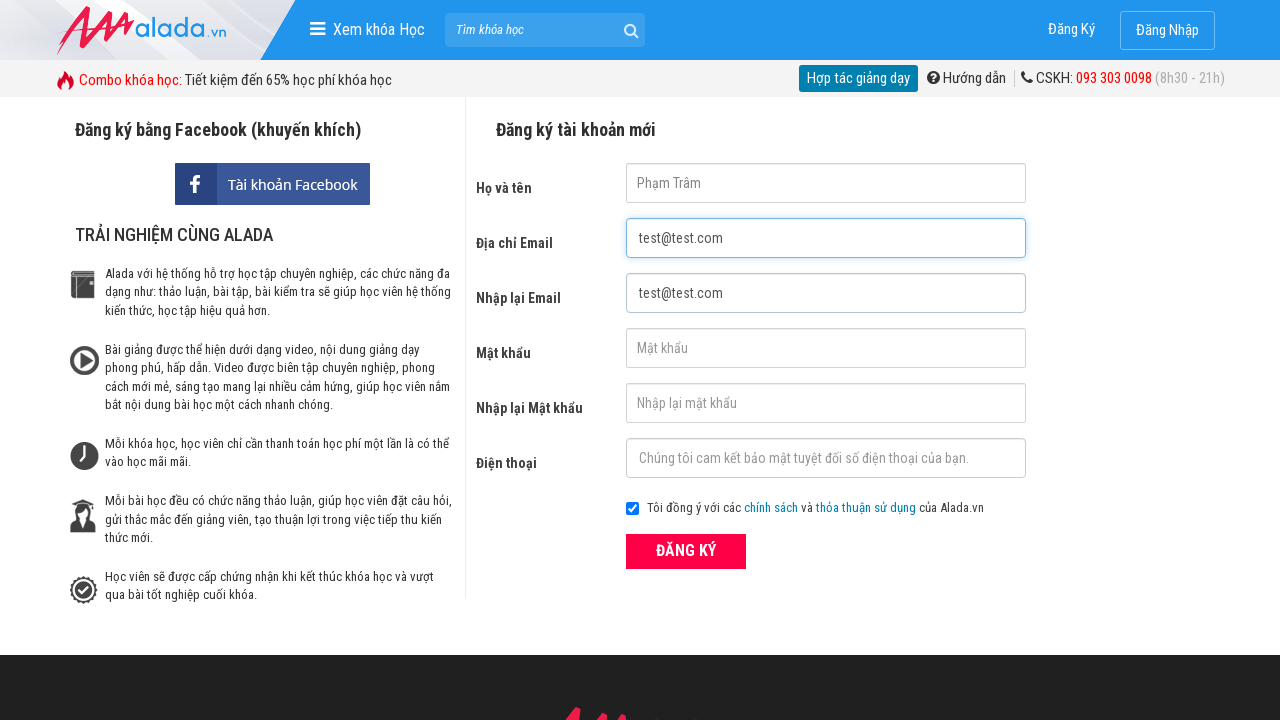

Filled password field with 'abc' (less than 6 characters) on #txtPassword
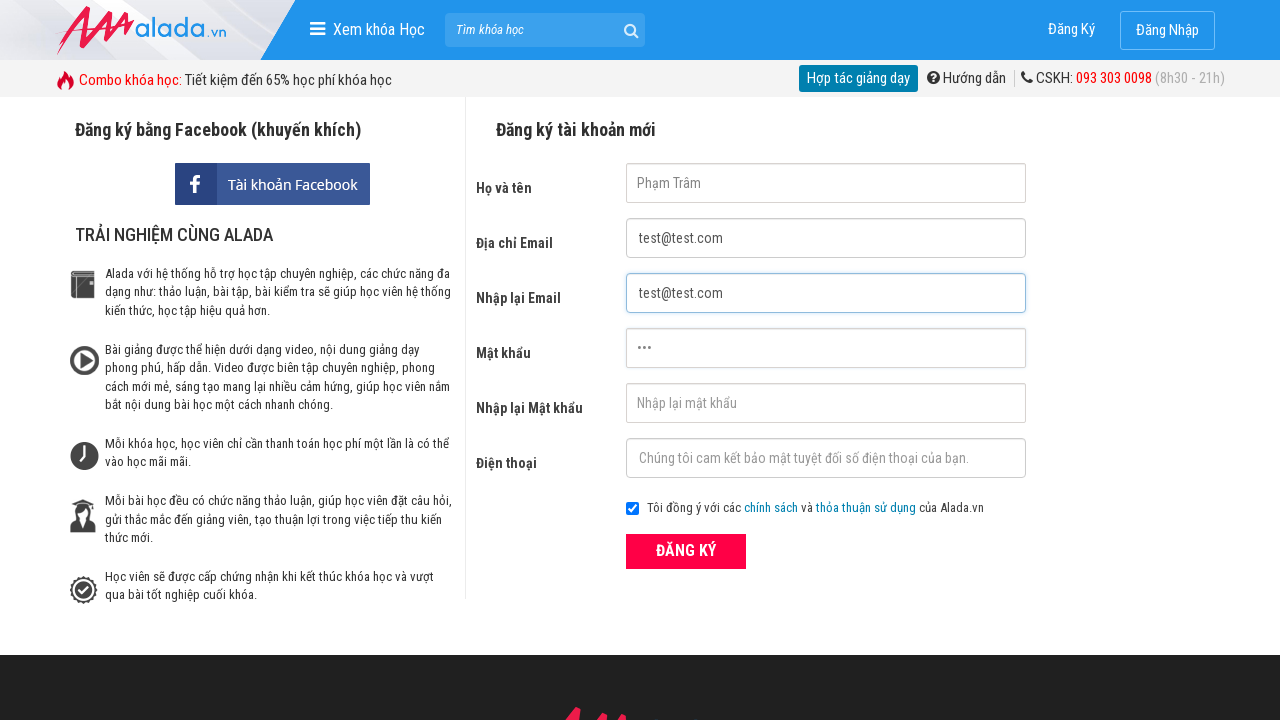

Filled confirm password field with 'abc' (less than 6 characters) on #txtCPassword
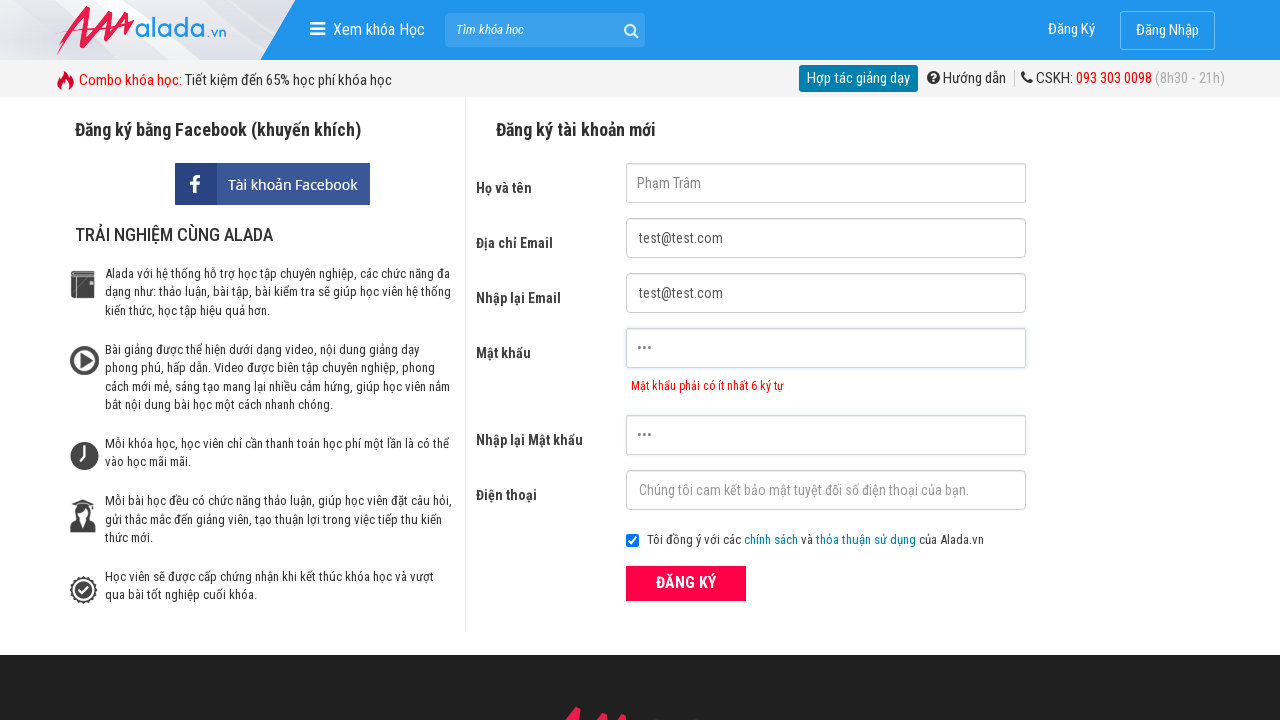

Filled phone field with '0900000000' on #txtPhone
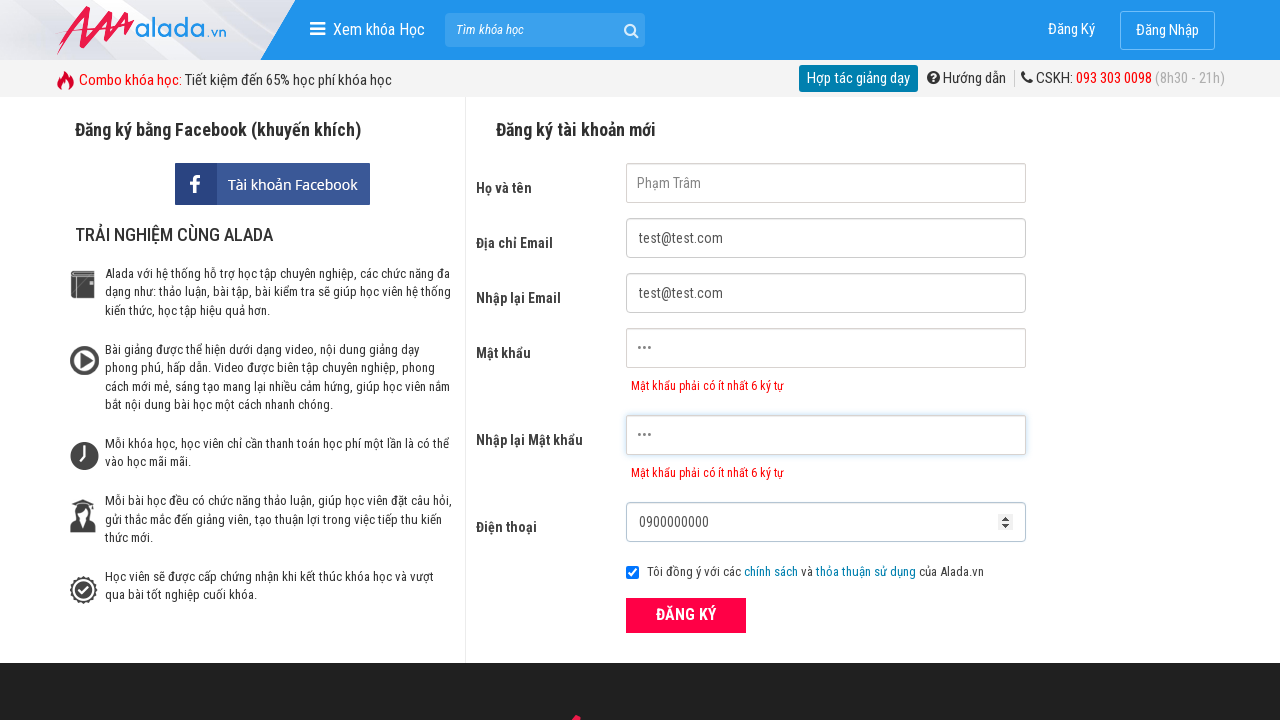

Clicked ĐĂNG KÝ (Register) button at (686, 615) on xpath=//form[@id='frmLogin']//button[text()='ĐĂNG KÝ']
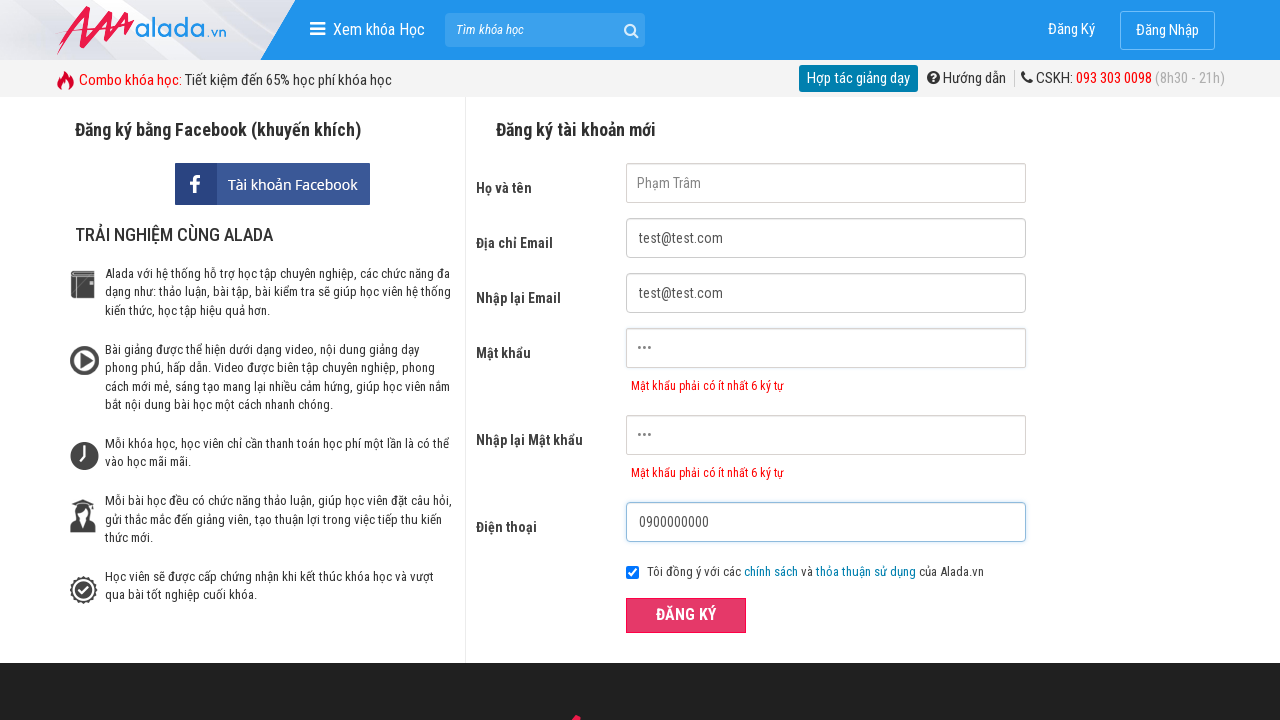

Password error message element appeared
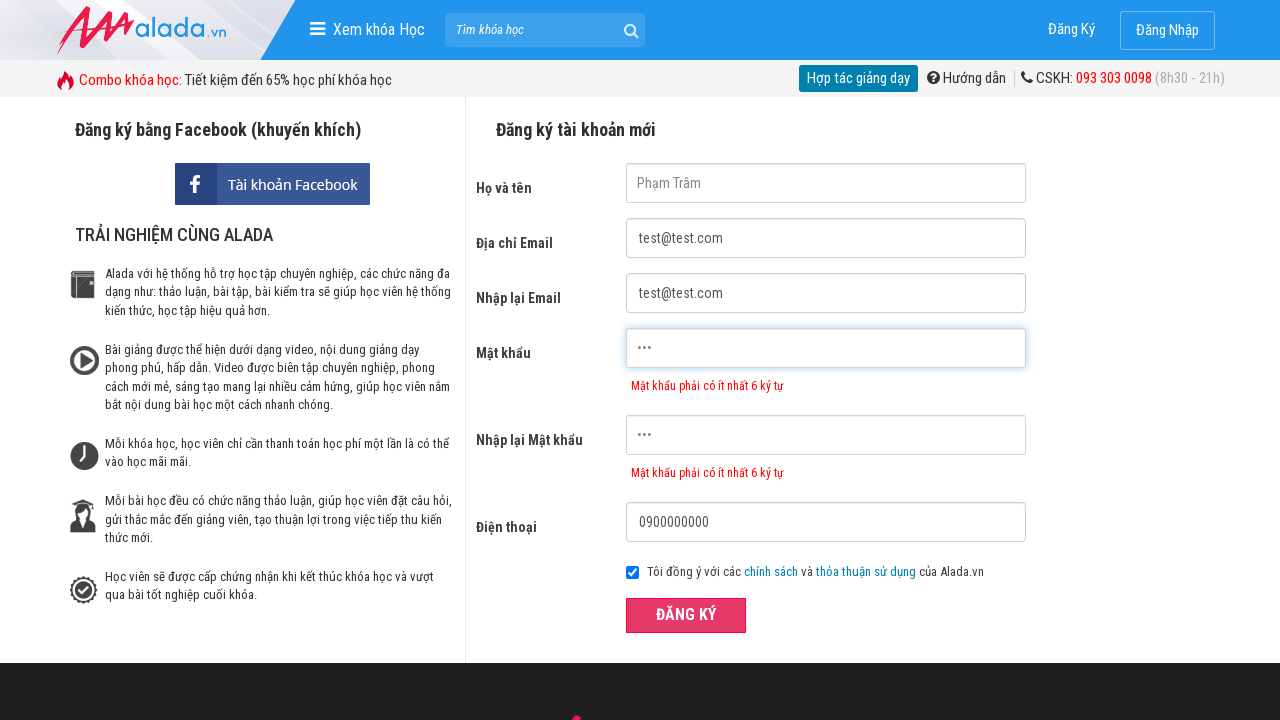

Verified password error message: 'Mật khẩu phải có ít nhất 6 ký tự'
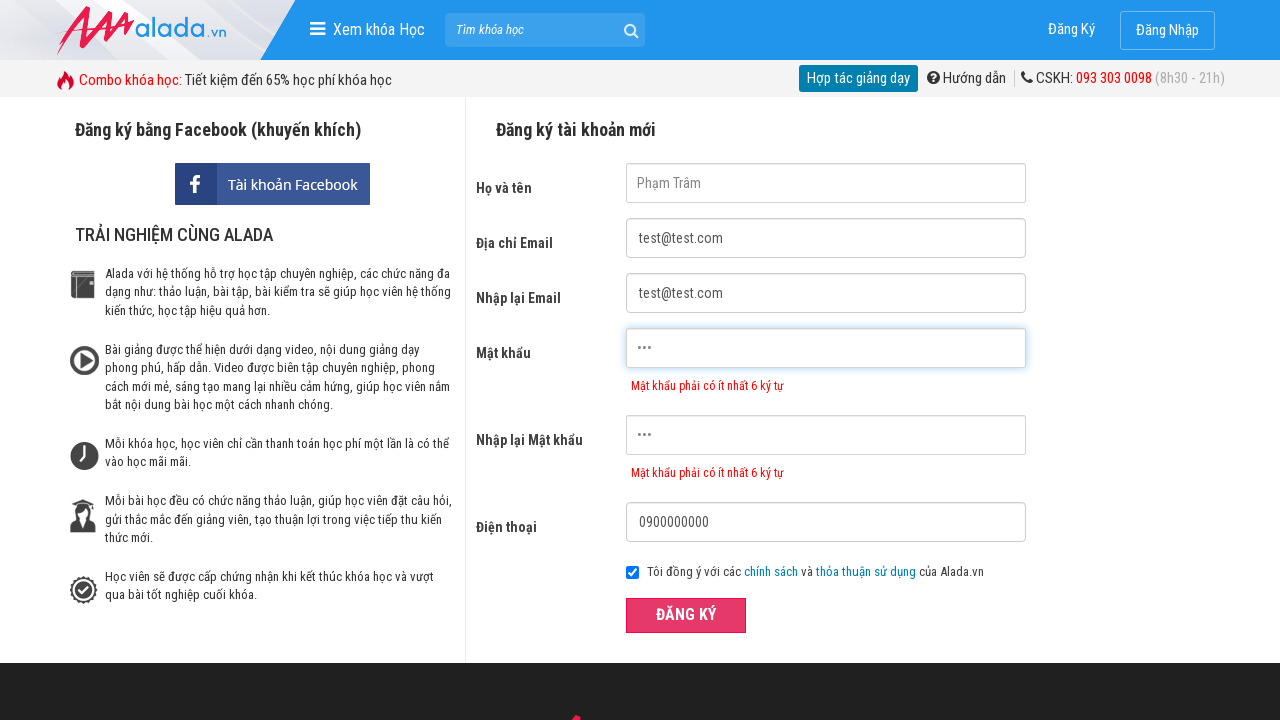

Verified confirm password error message: 'Mật khẩu phải có ít nhất 6 ký tự'
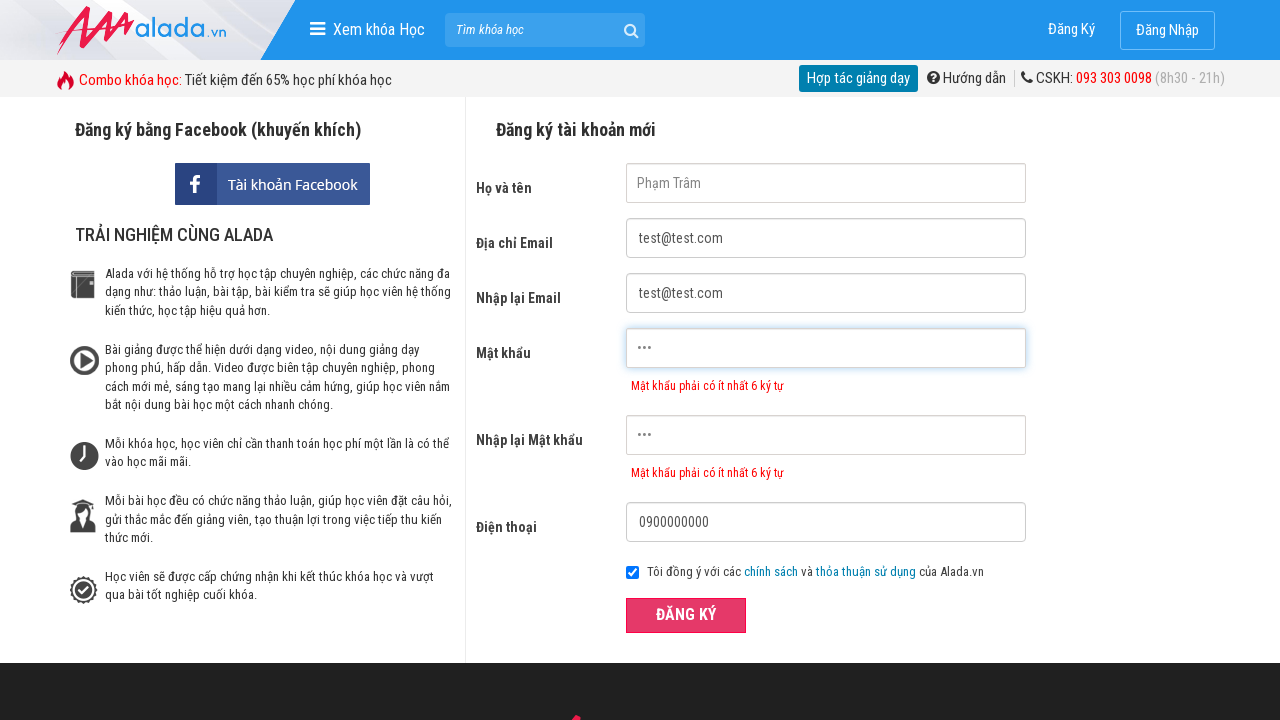

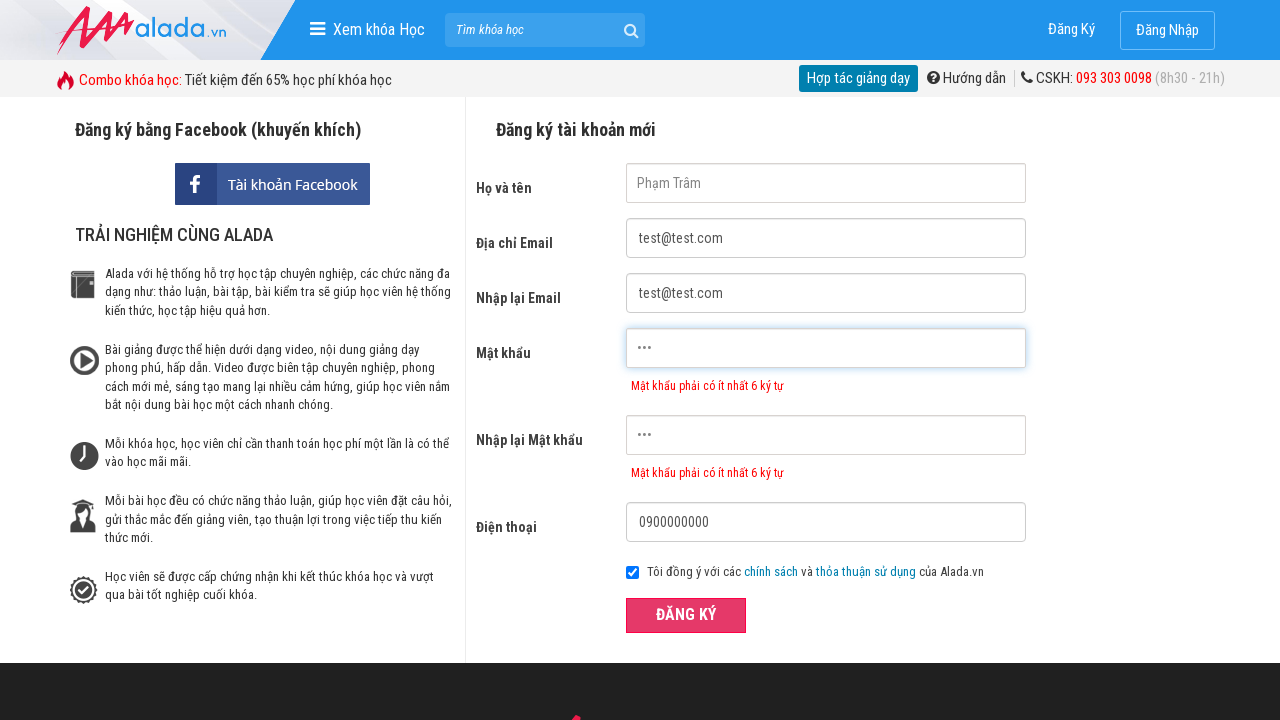